Tests toHaveClass assertion by toggling a class and verifying exact class match

Starting URL: https://demoapp-sable-gamma.vercel.app/

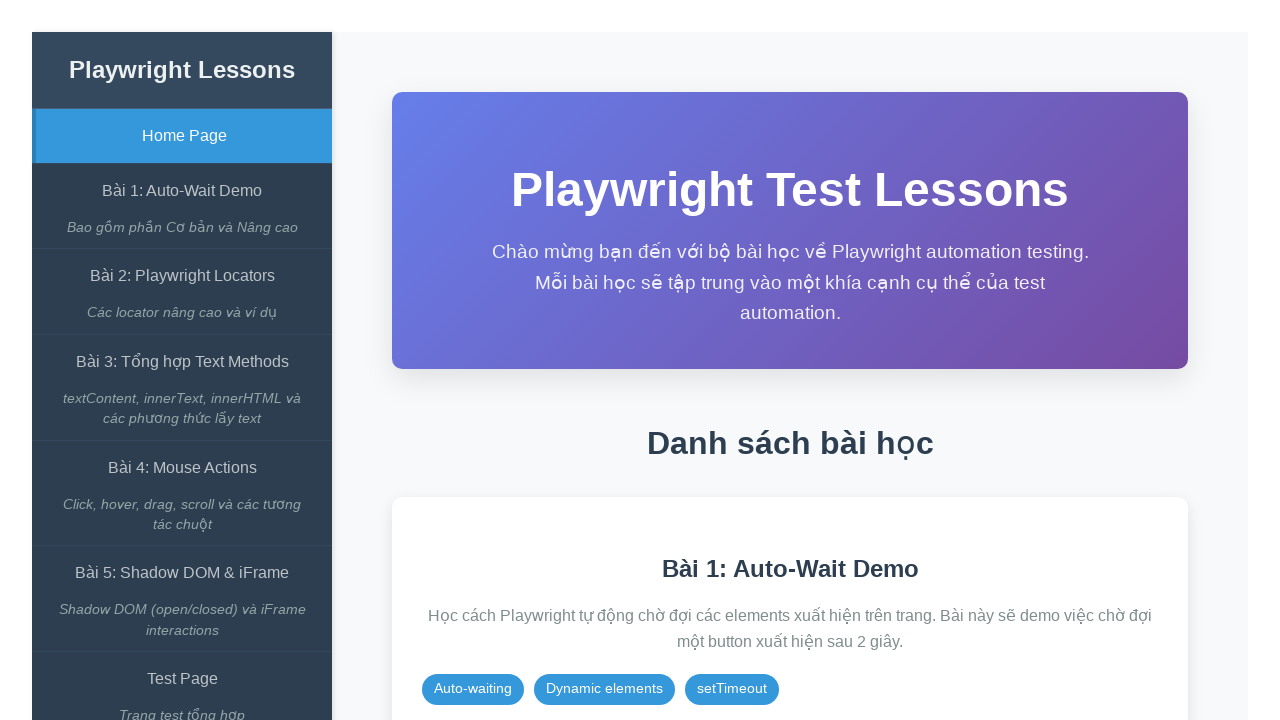

Clicked on 'Bài 1: Auto-Wait Demo' link at (182, 191) on internal:role=link[name="Bài 1: Auto-Wait Demo"i]
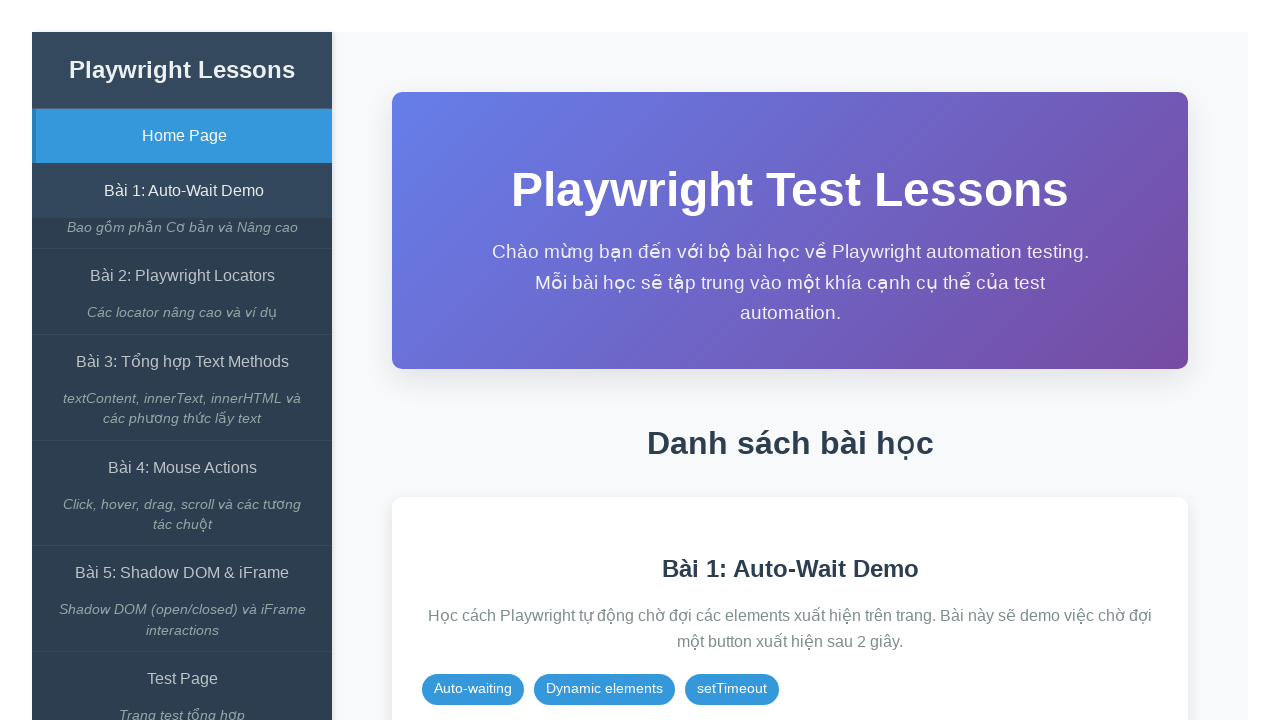

Clicked 'expect() có await' button at (857, 312) on internal:role=button[name="expect() có await"i]
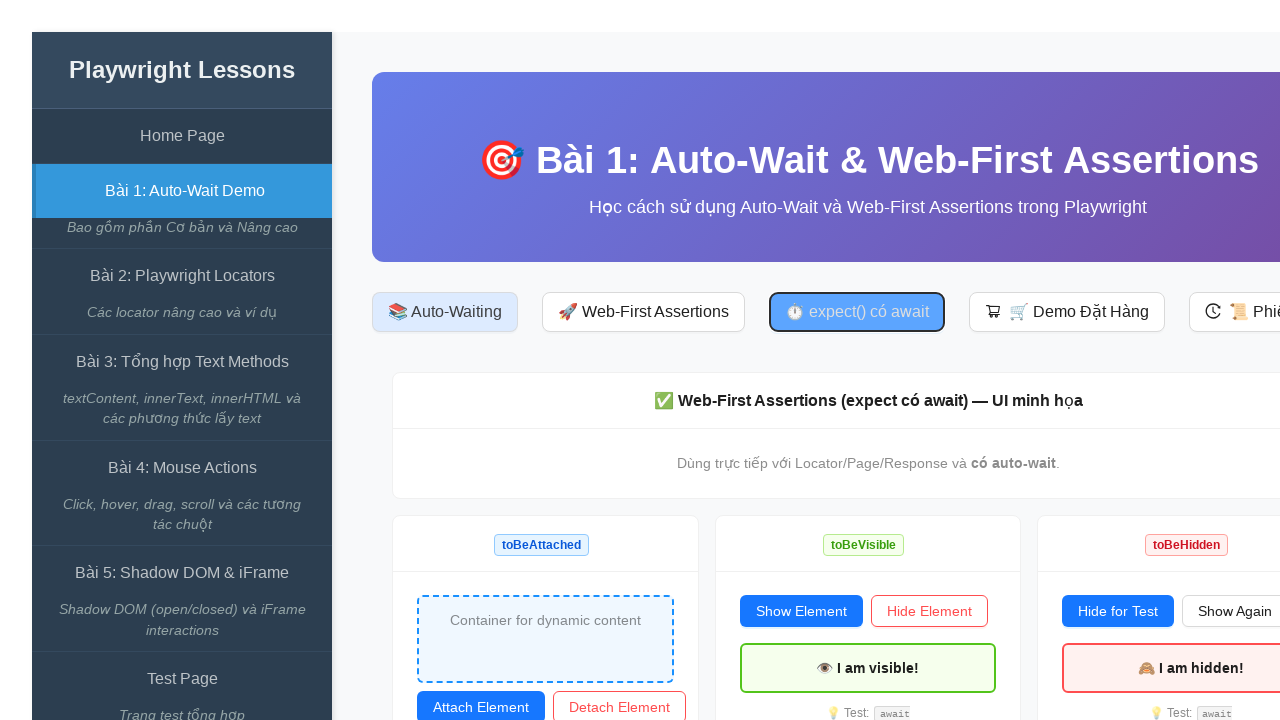

Clicked button to toggle exact class at (868, 360) on #btn-toggle-exact-class
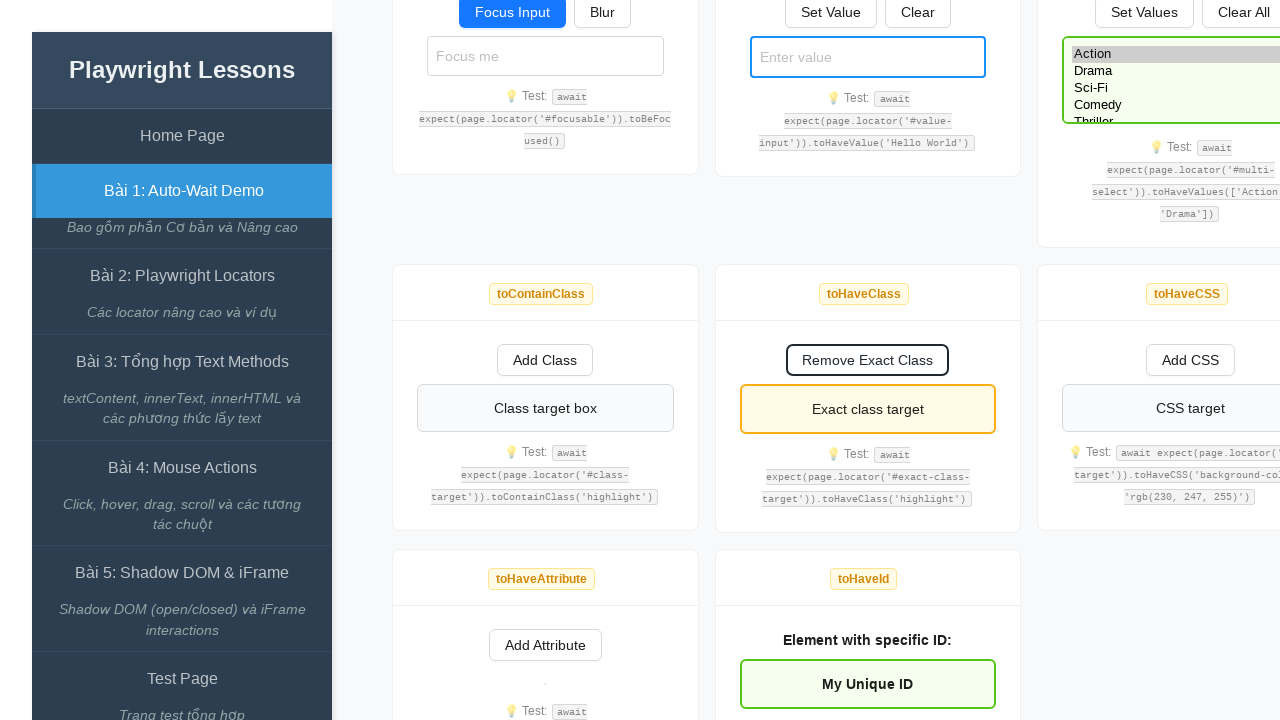

Verified element has 'highlight' class
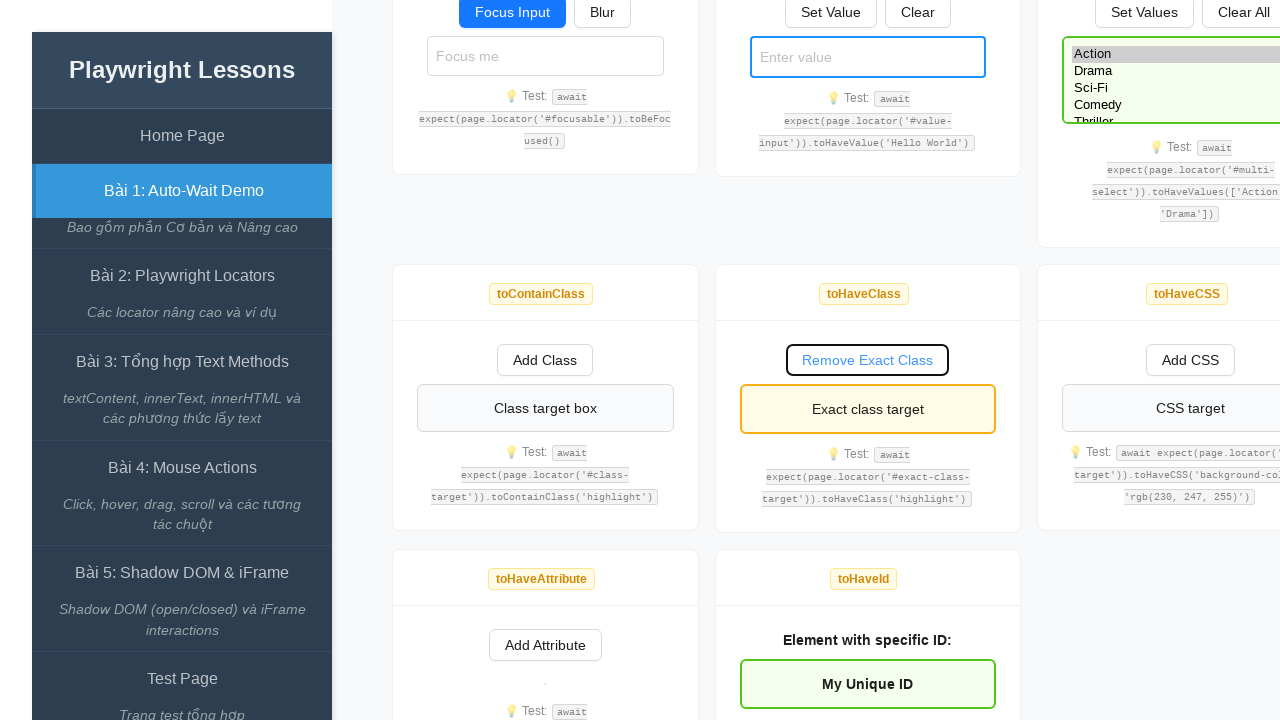

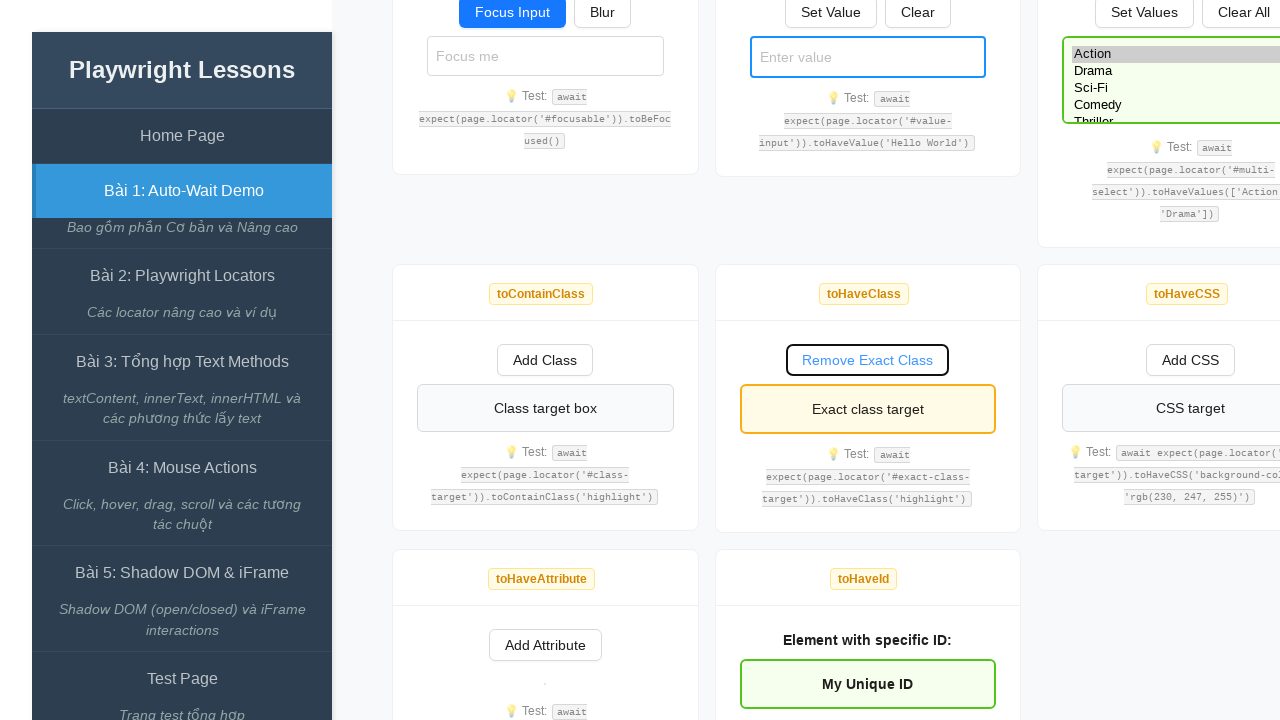